Navigates to a website using an undetected Chrome driver to test basic page loading functionality

Starting URL: https://zakichan.com/

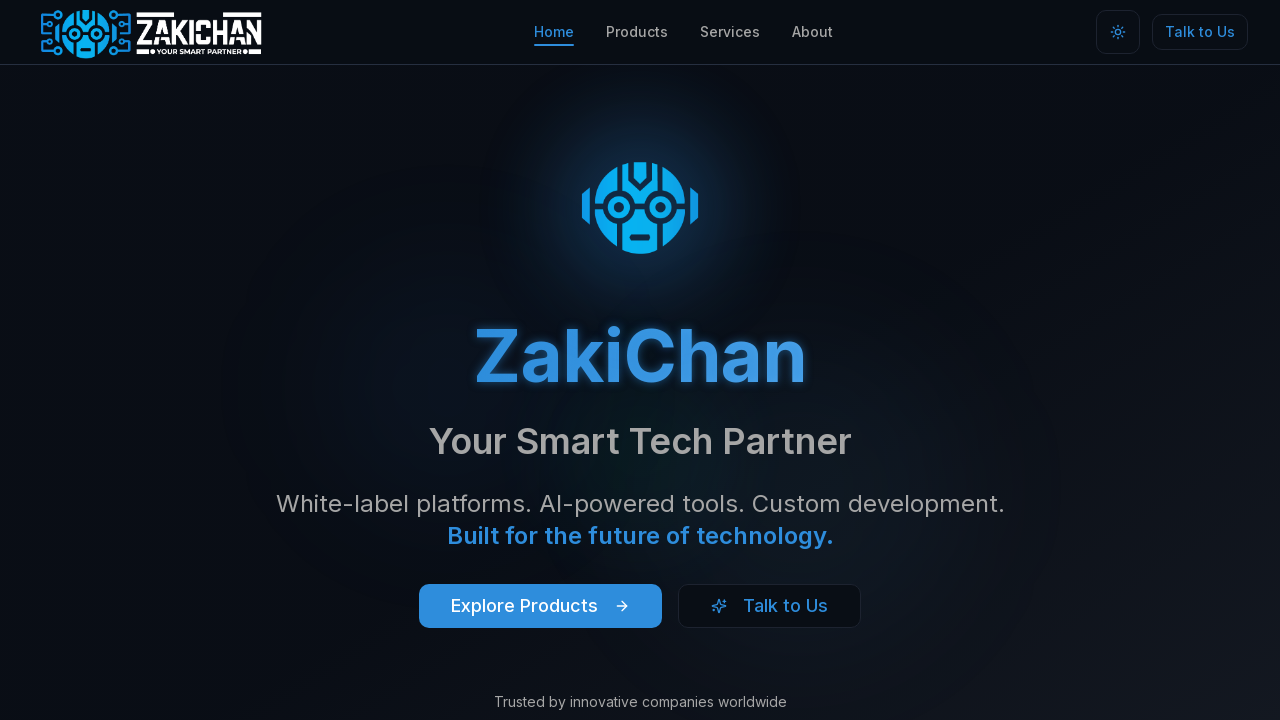

Waited for page to fully load (networkidle state reached)
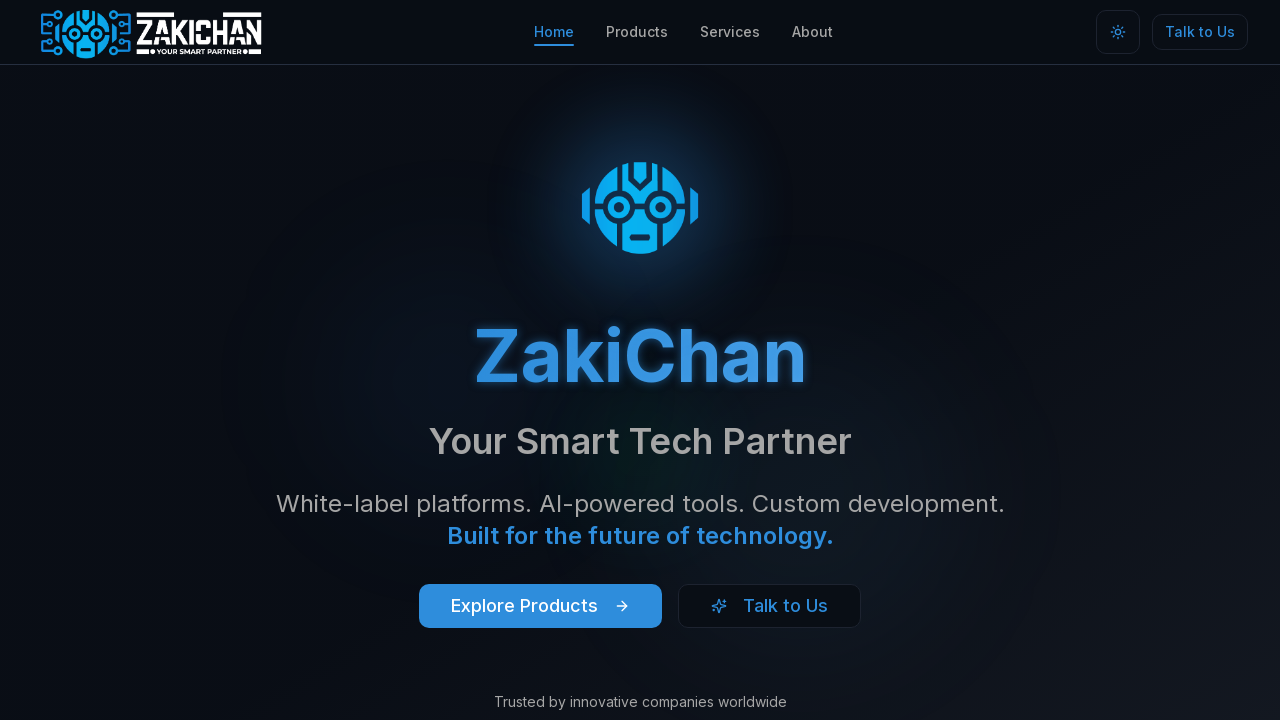

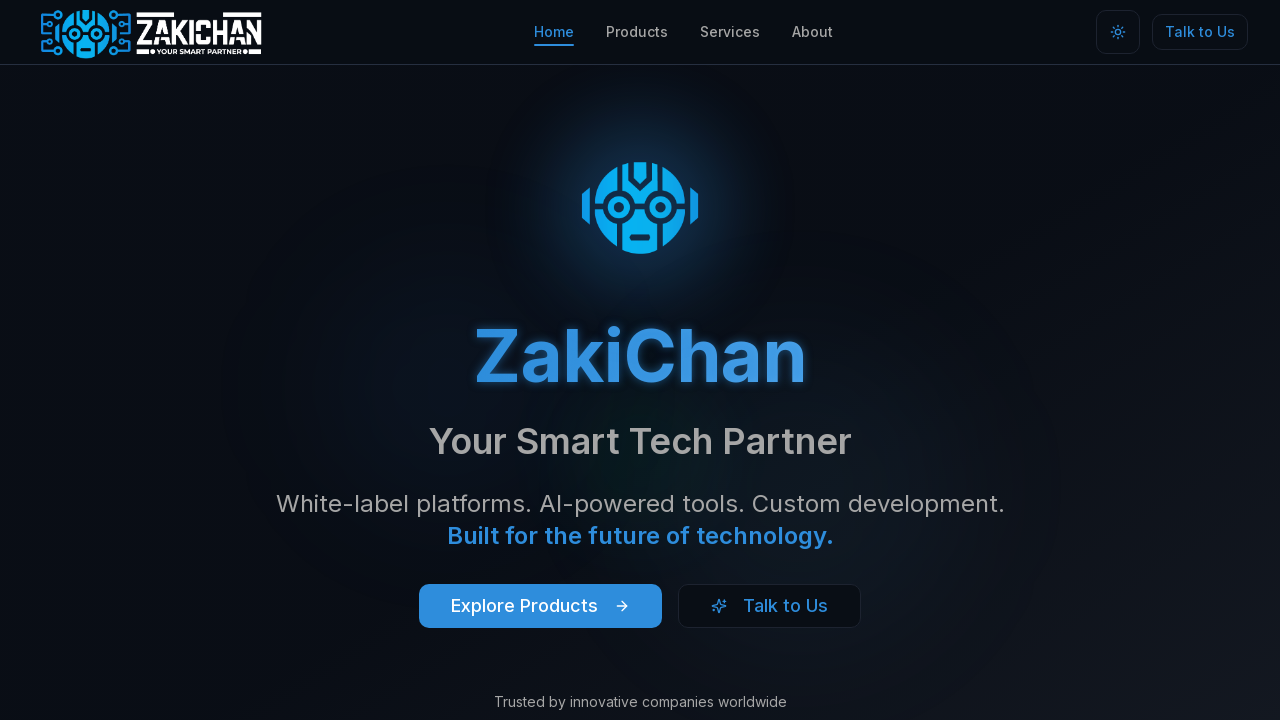